Tests an e-commerce flow by adding multiple vegetable items to cart, proceeding to checkout, and applying a promo code

Starting URL: https://rahulshettyacademy.com/seleniumPractise/#/

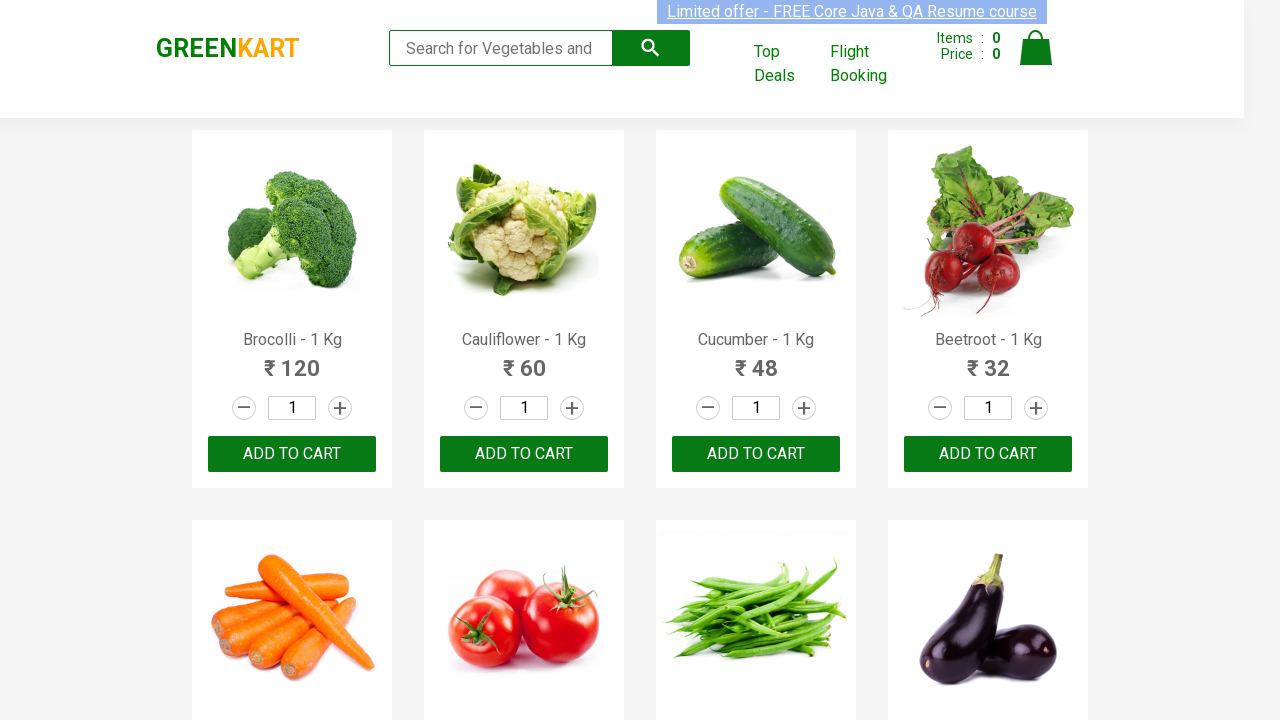

Waited for product names to load
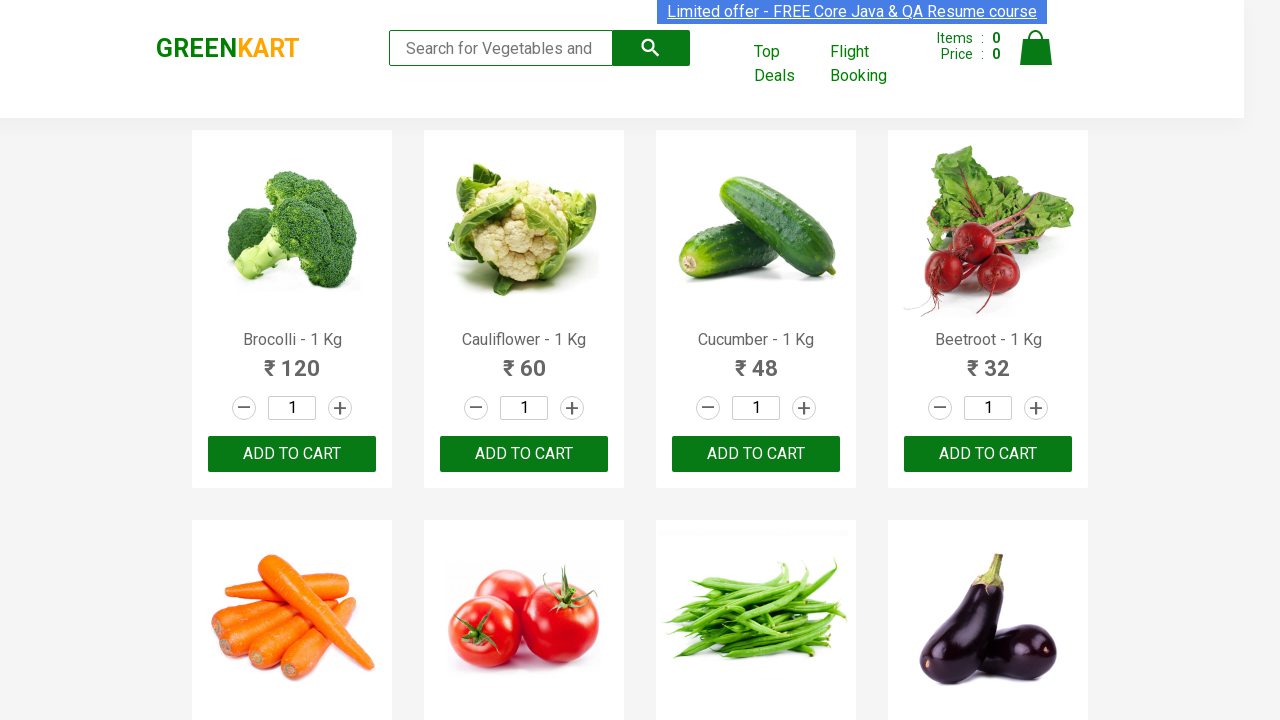

Retrieved all product name elements
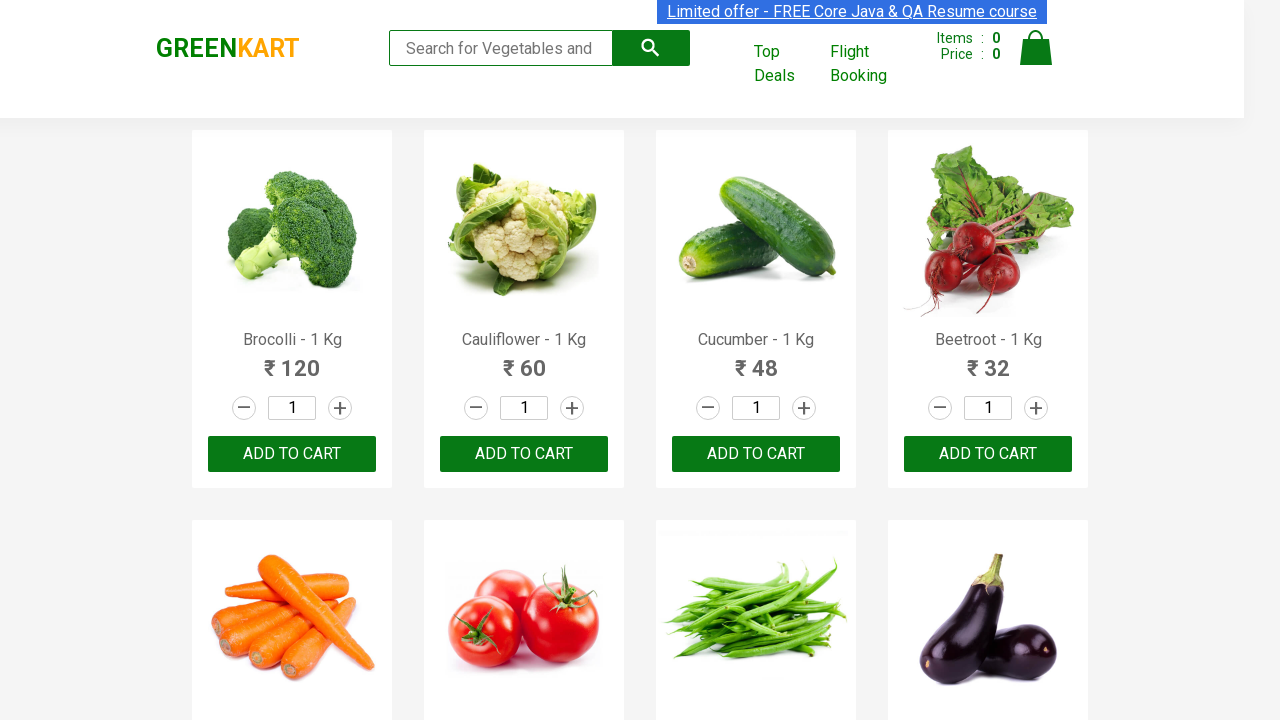

Added 'Brocolli' to cart at (292, 454) on div.product-action > button >> nth=0
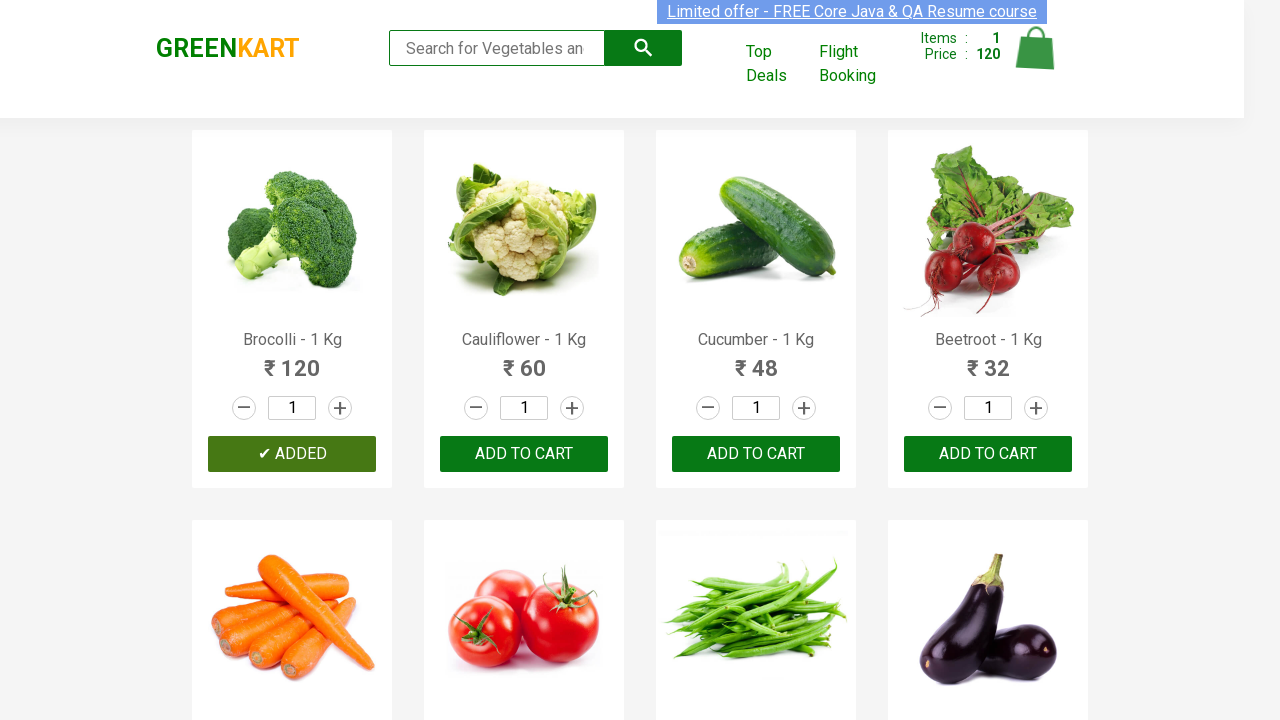

Added 'Cucumber' to cart at (756, 454) on div.product-action > button >> nth=2
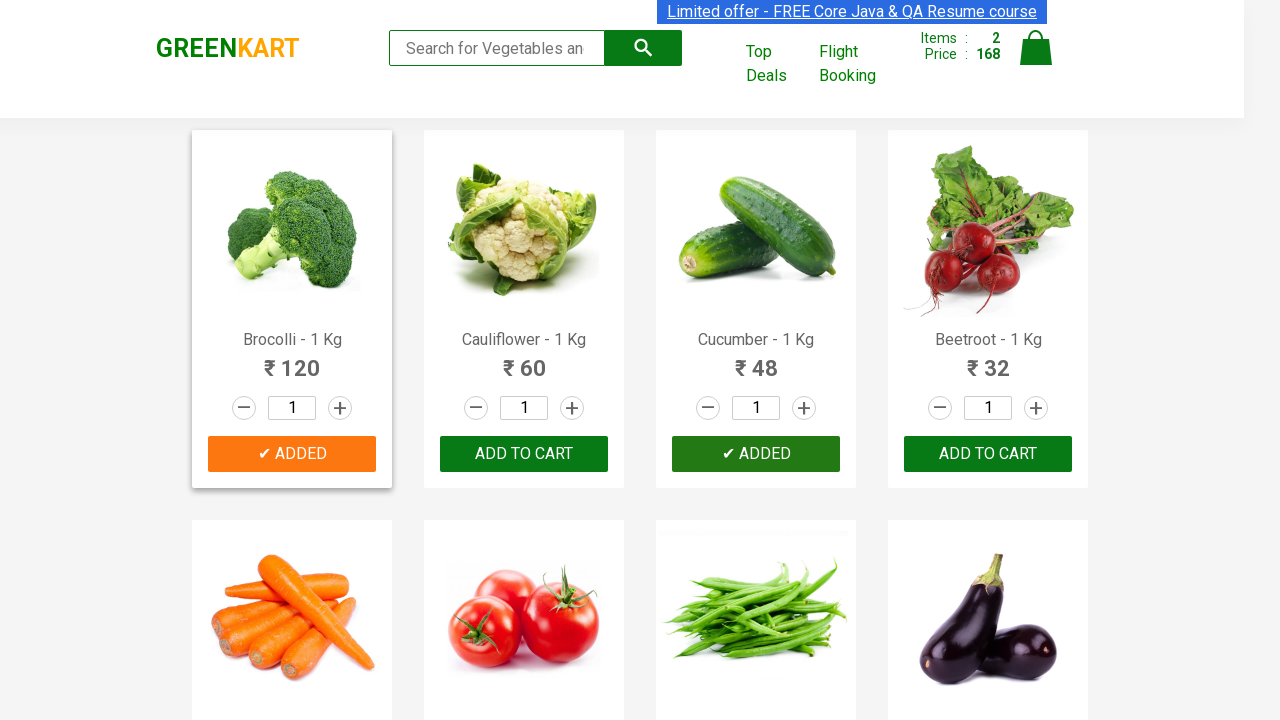

Added 'Beetroot' to cart at (988, 454) on div.product-action > button >> nth=3
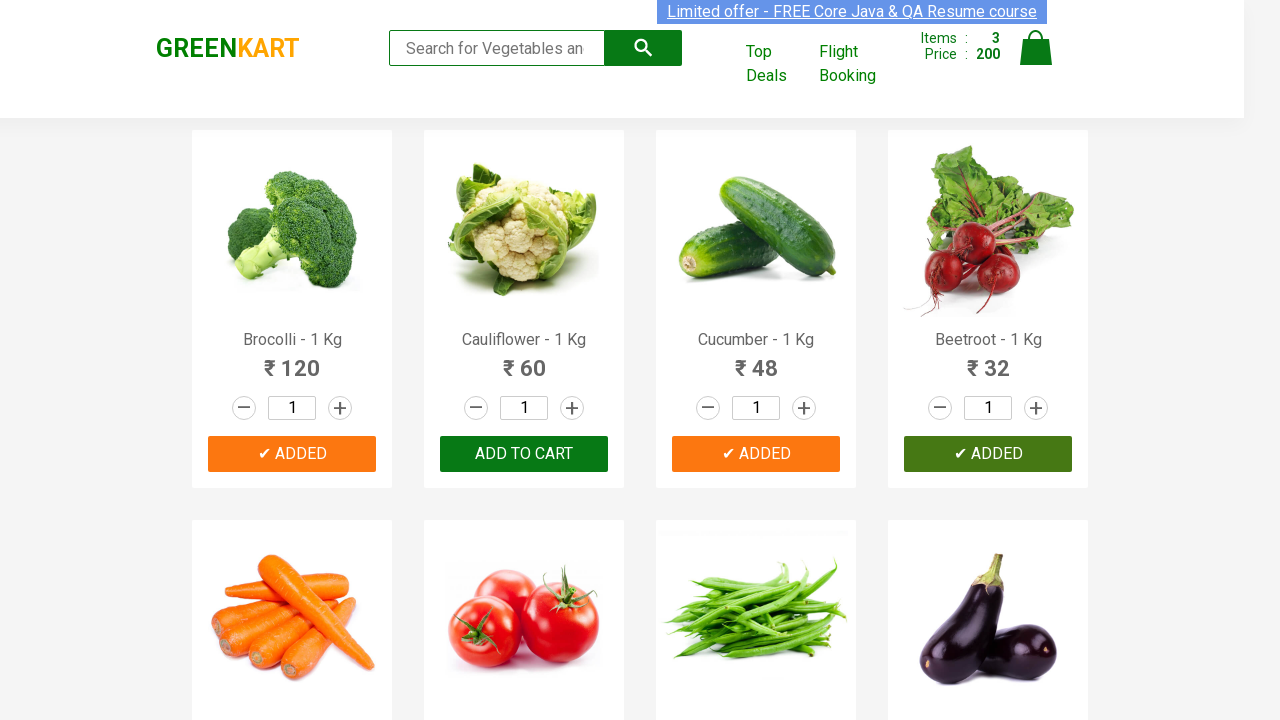

Clicked on cart icon at (1036, 48) on img[alt='Cart']
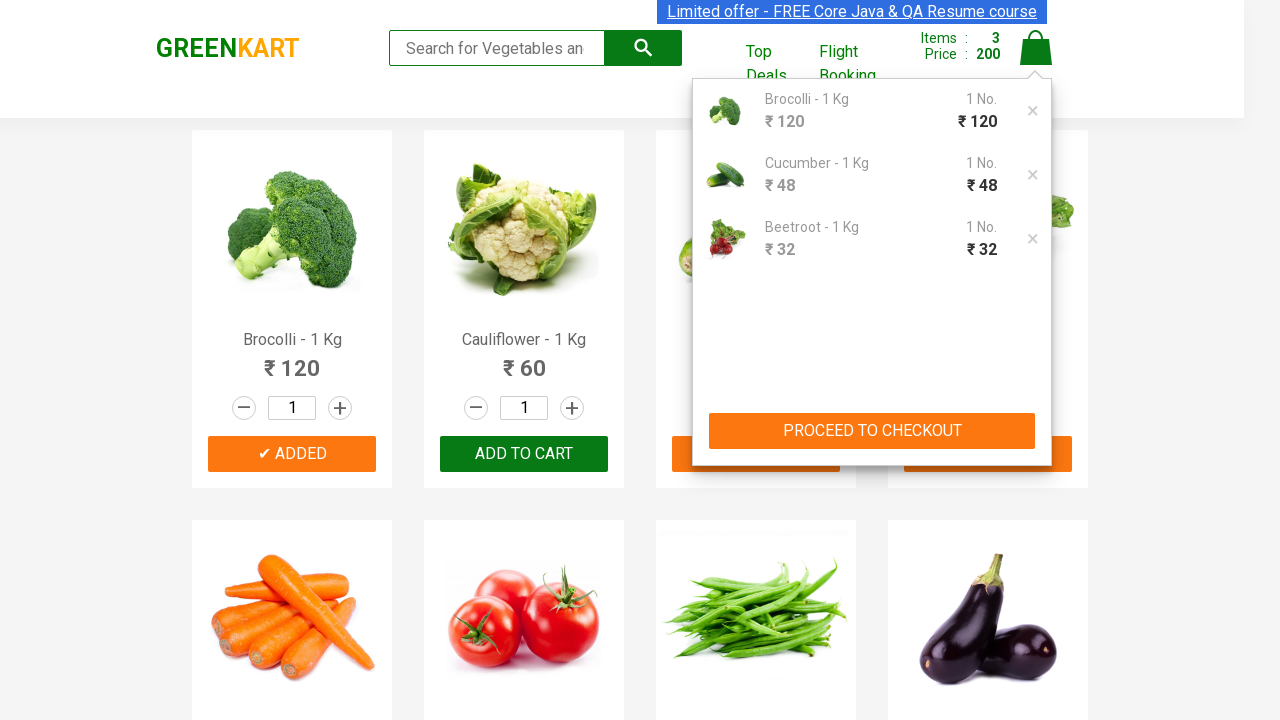

Clicked proceed to checkout button at (872, 431) on xpath=//button[contains(text(),'PROCEED TO CHECKOUT')]
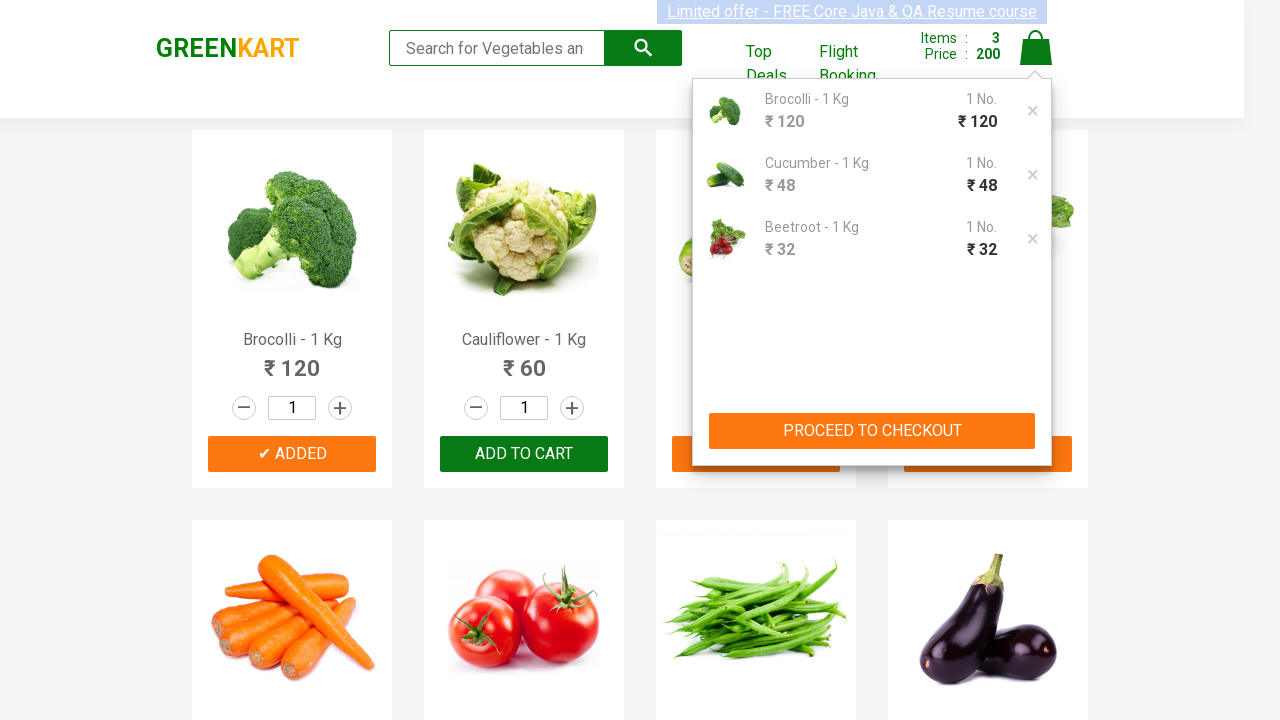

Waited for promo code input field to be visible
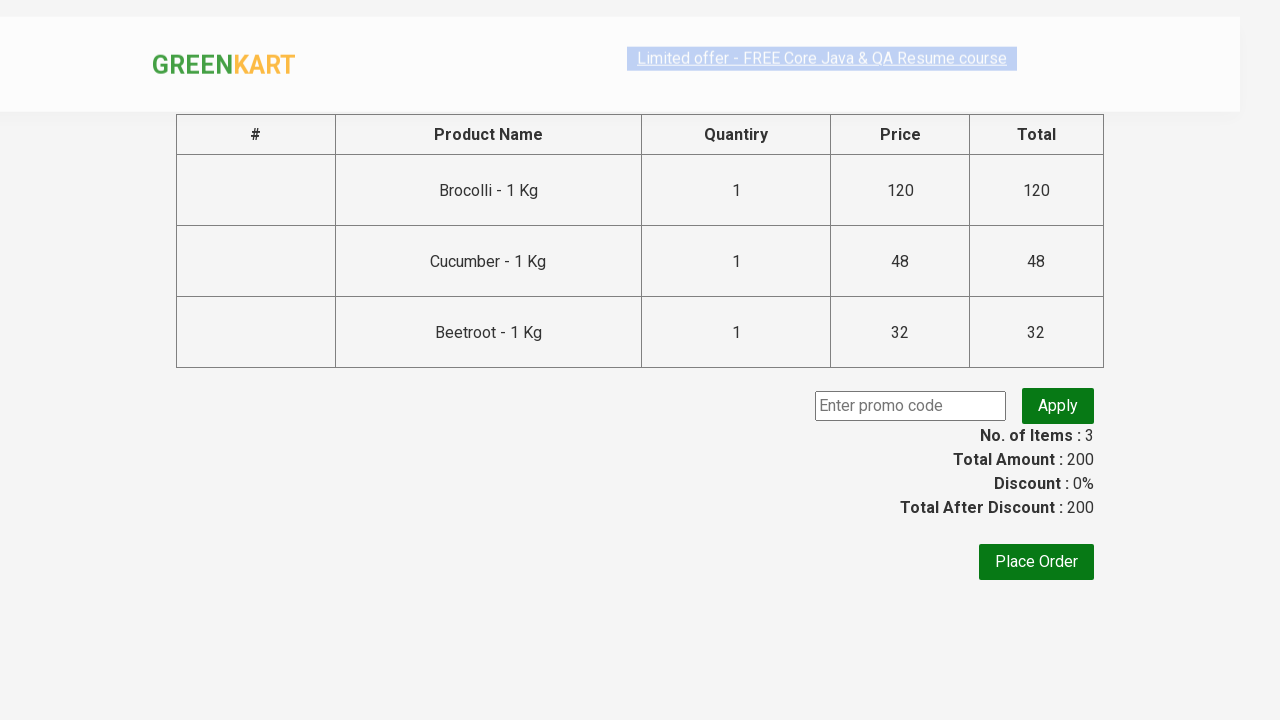

Filled promo code input with 'rahulshettyacademy' on input.promoCode
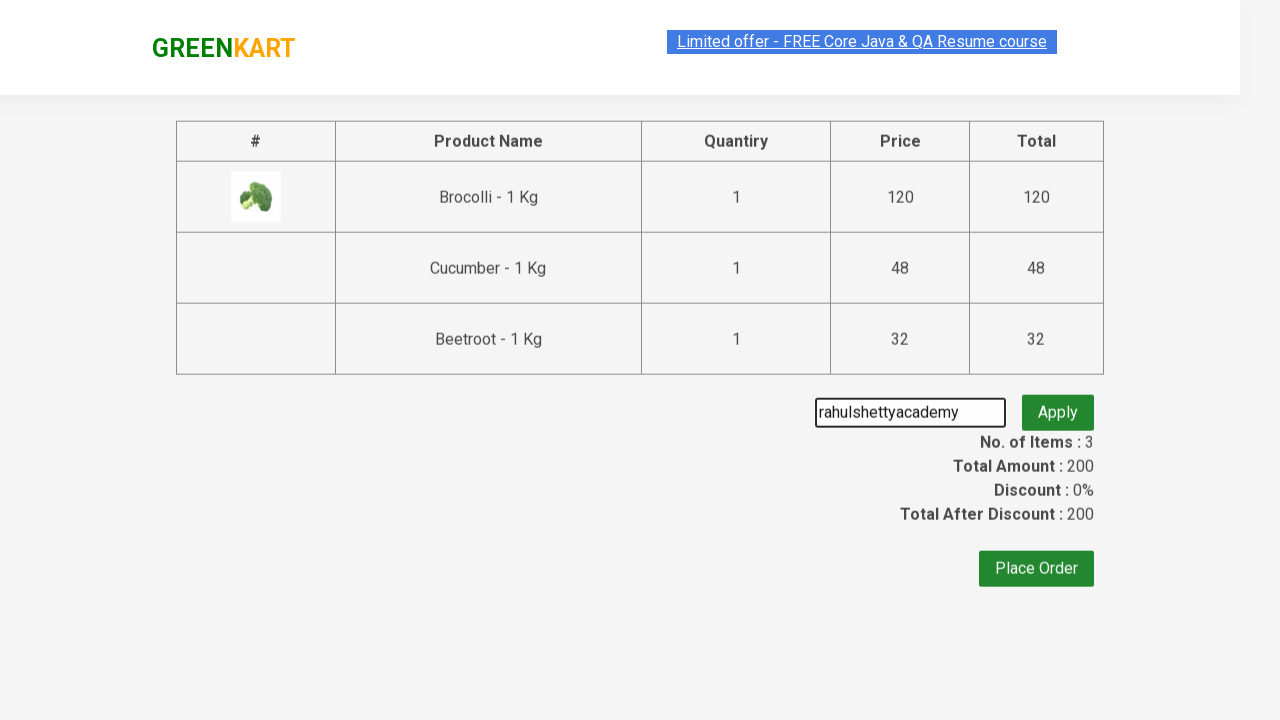

Clicked apply promo button at (1058, 406) on button.promoBtn
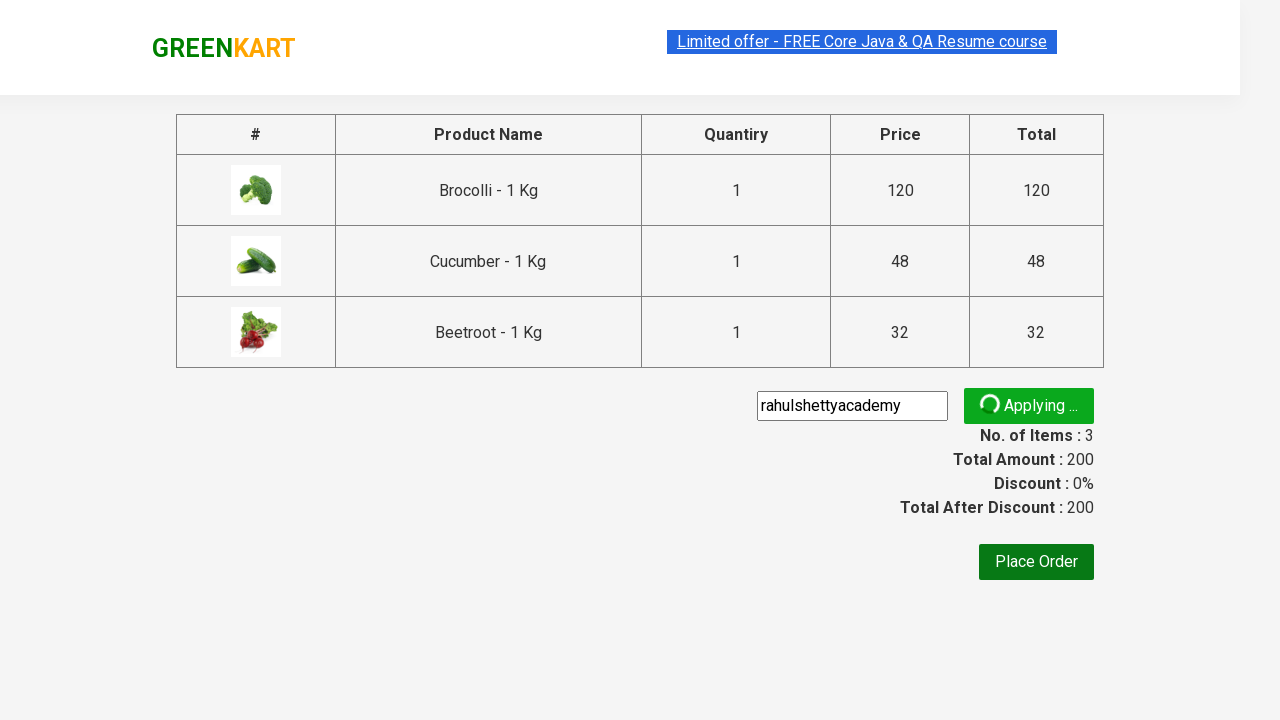

Waited for promo info message to appear
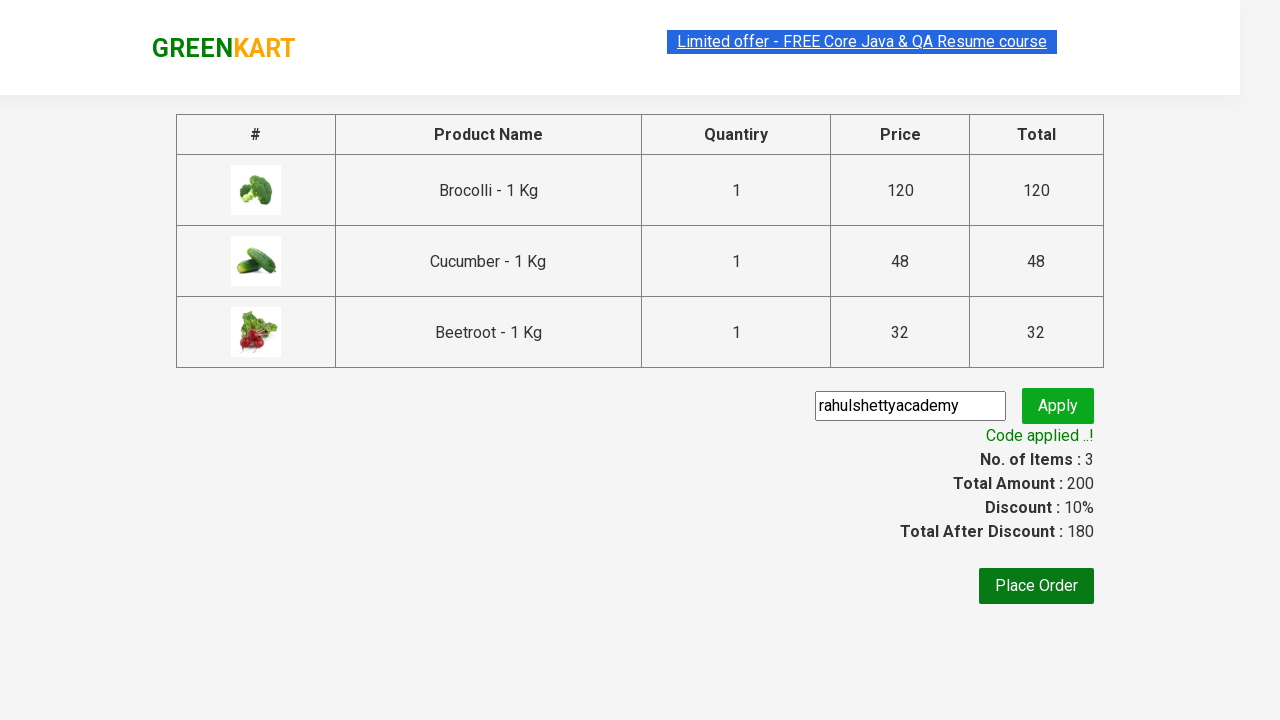

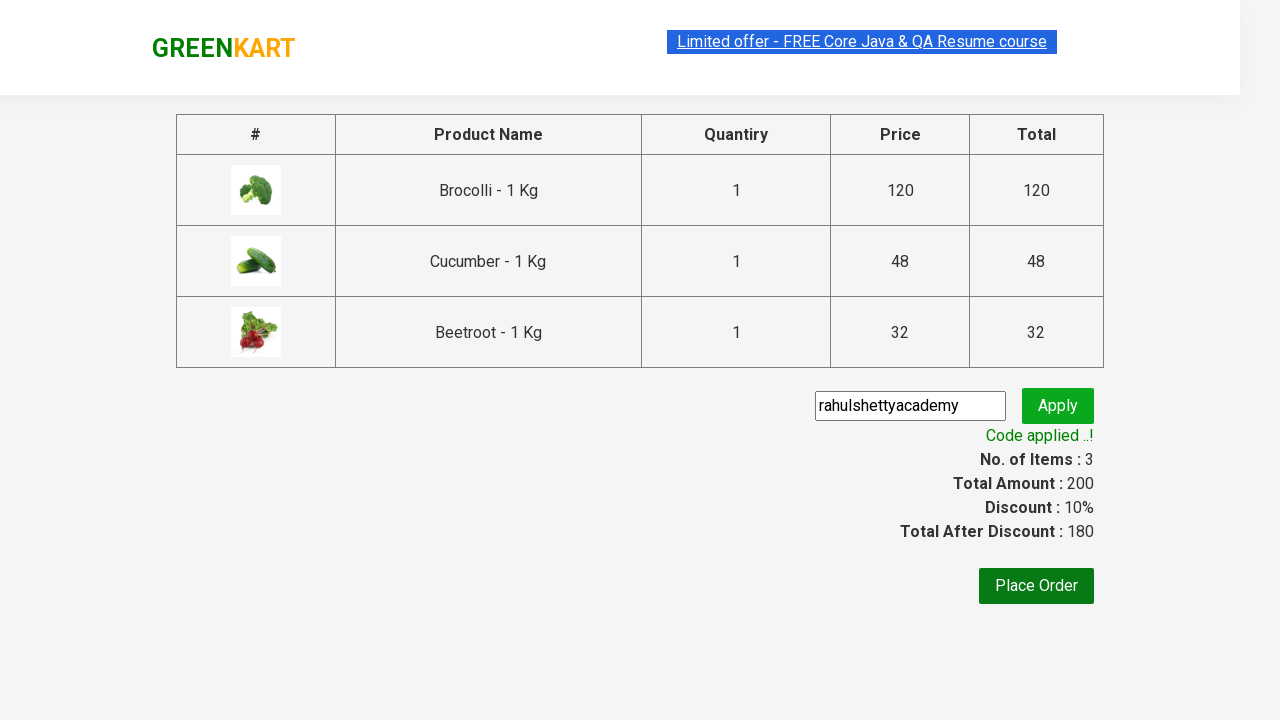